Tests adding products to cart by navigating to a product page and adding multiple products with different quantities (1 of product 1, 2 of product 2, and 3 of product 3)

Starting URL: https://material.playwrightvn.com/

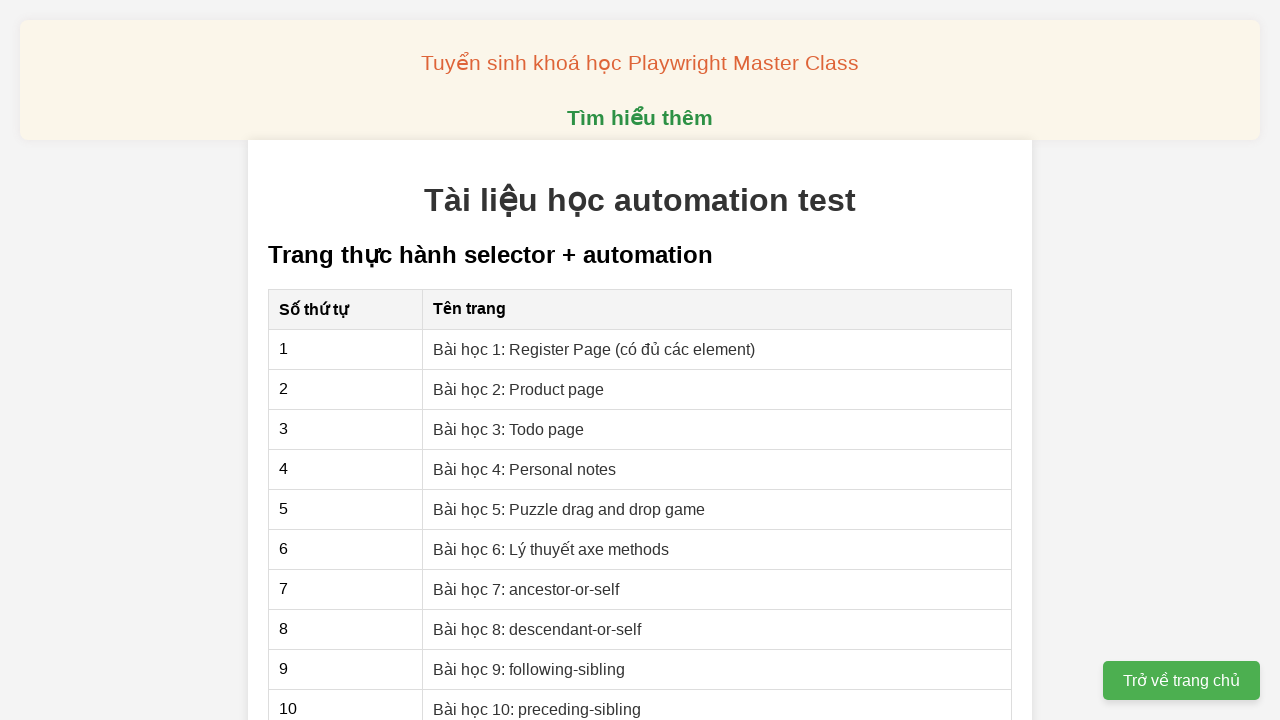

Navigated to Material Playwright Vietnam homepage
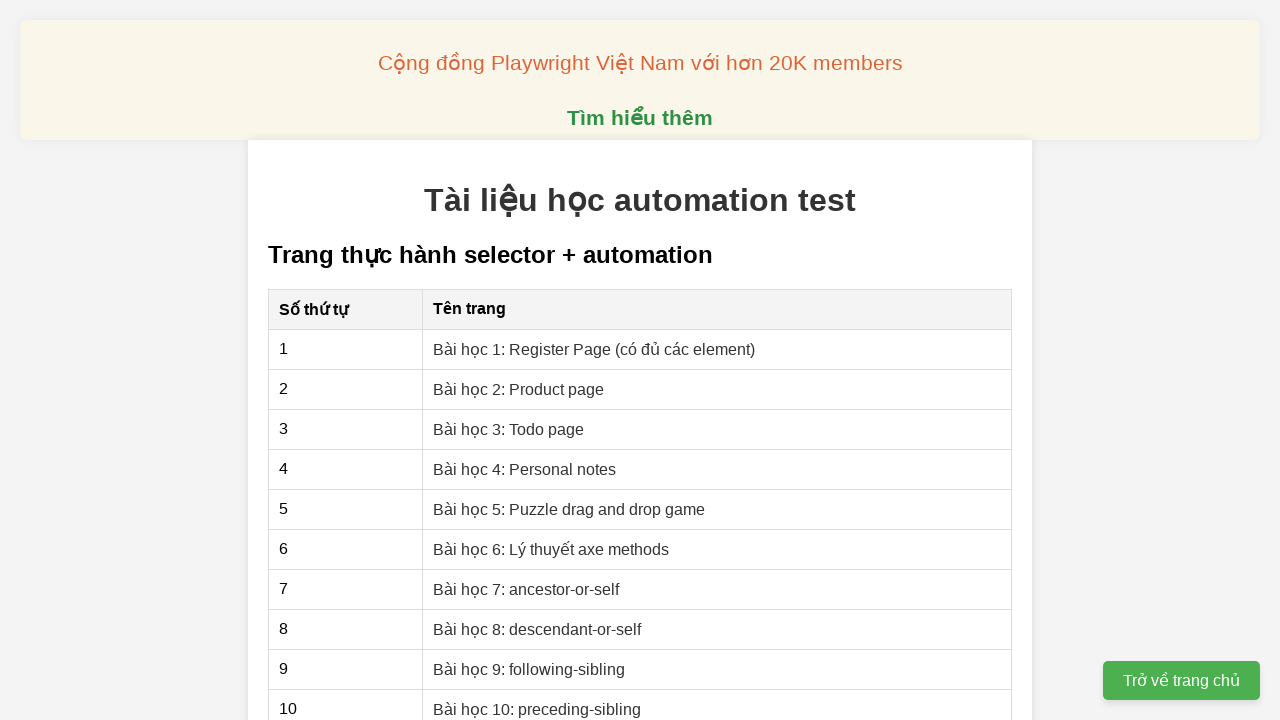

Clicked on Lesson 2: Product page link to navigate to product page at (519, 389) on xpath=//a[@href="02-xpath-product-page.html" and text()="Bài học 2: Product page
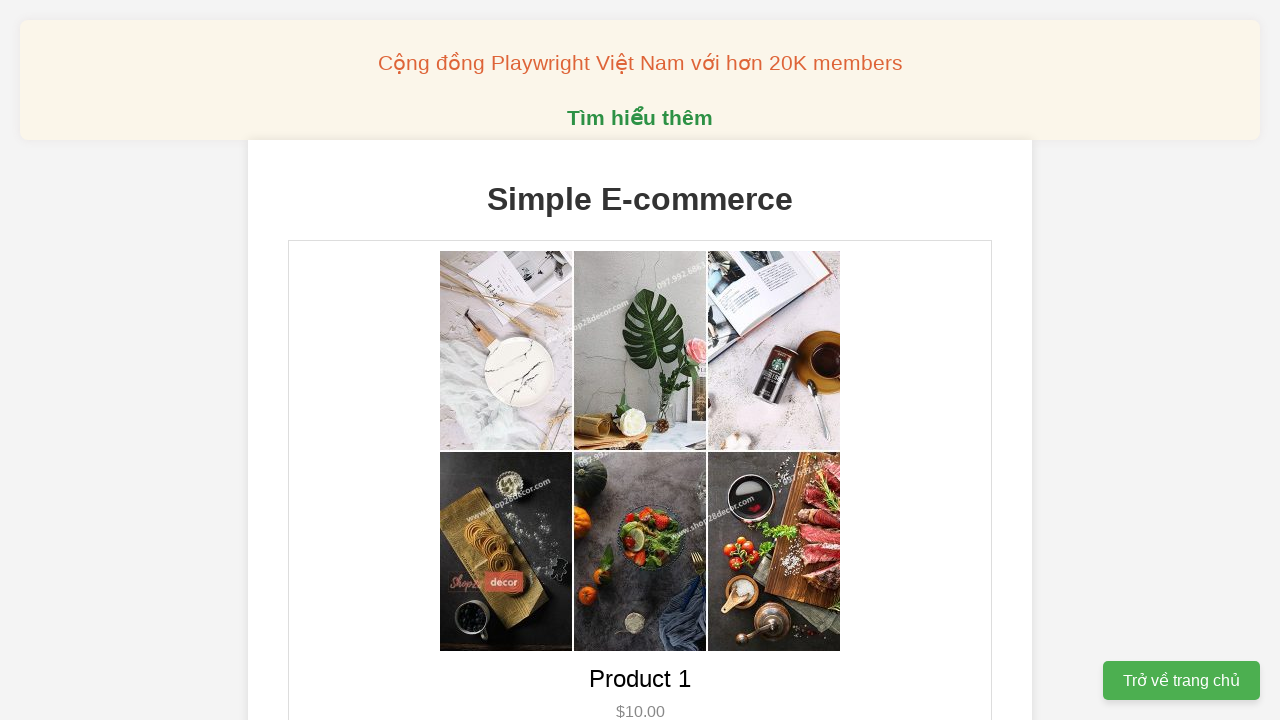

Added product 1 (quantity 1) to cart at (640, 360) on xpath=//button[@class="add-to-cart" and @data-product-id="1"]
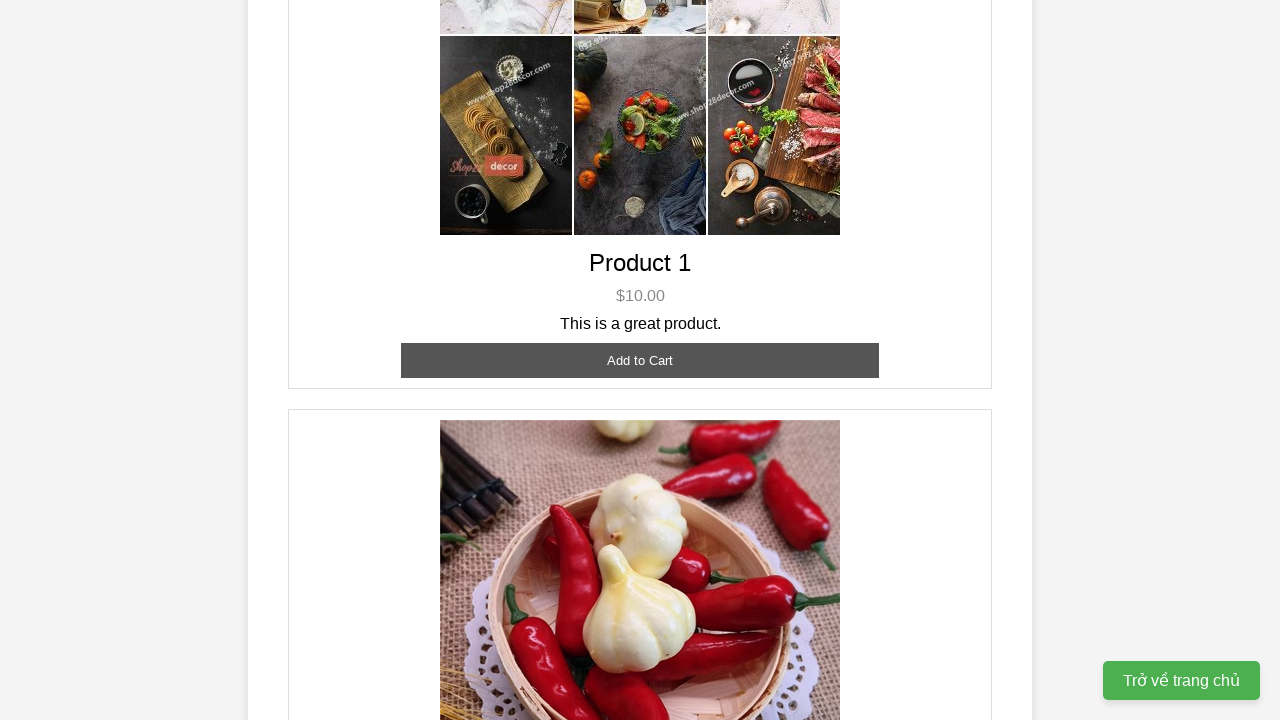

Added product 2 to cart (iteration 1 of 2) at (640, 360) on xpath=//button[@class="add-to-cart" and @data-product-id="2"]
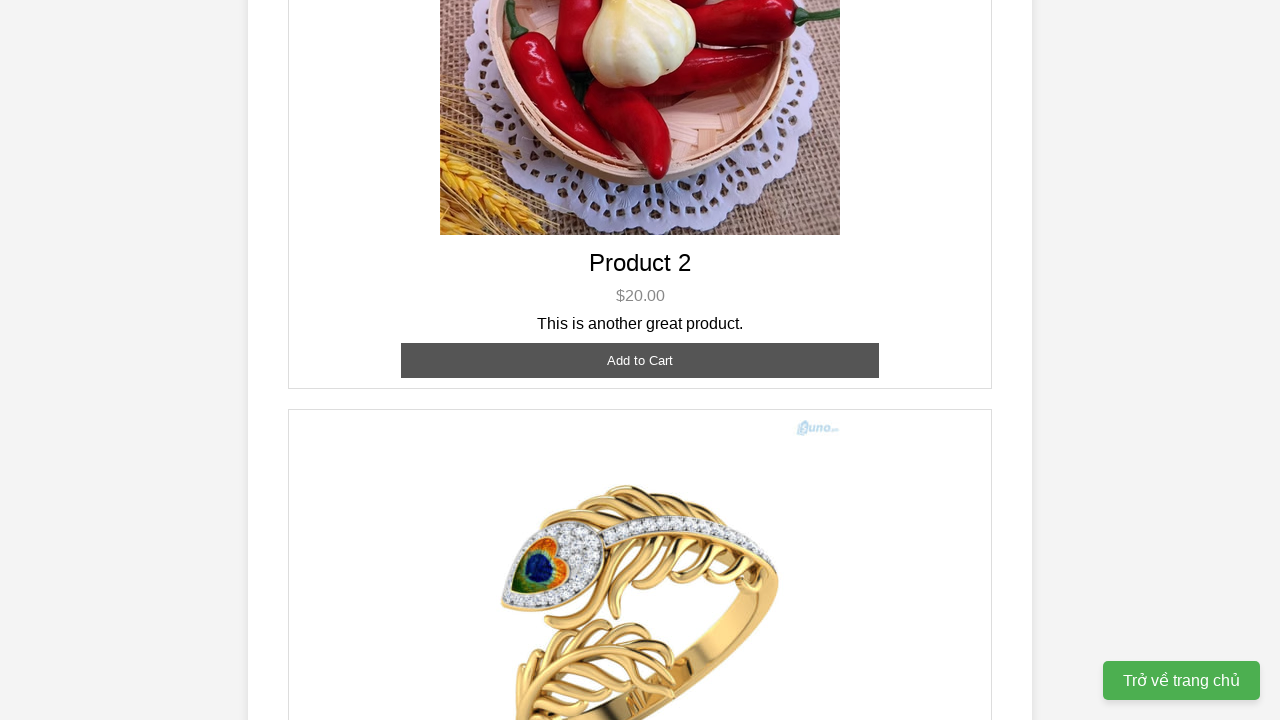

Added product 2 to cart (iteration 2 of 2) at (640, 360) on xpath=//button[@class="add-to-cart" and @data-product-id="2"]
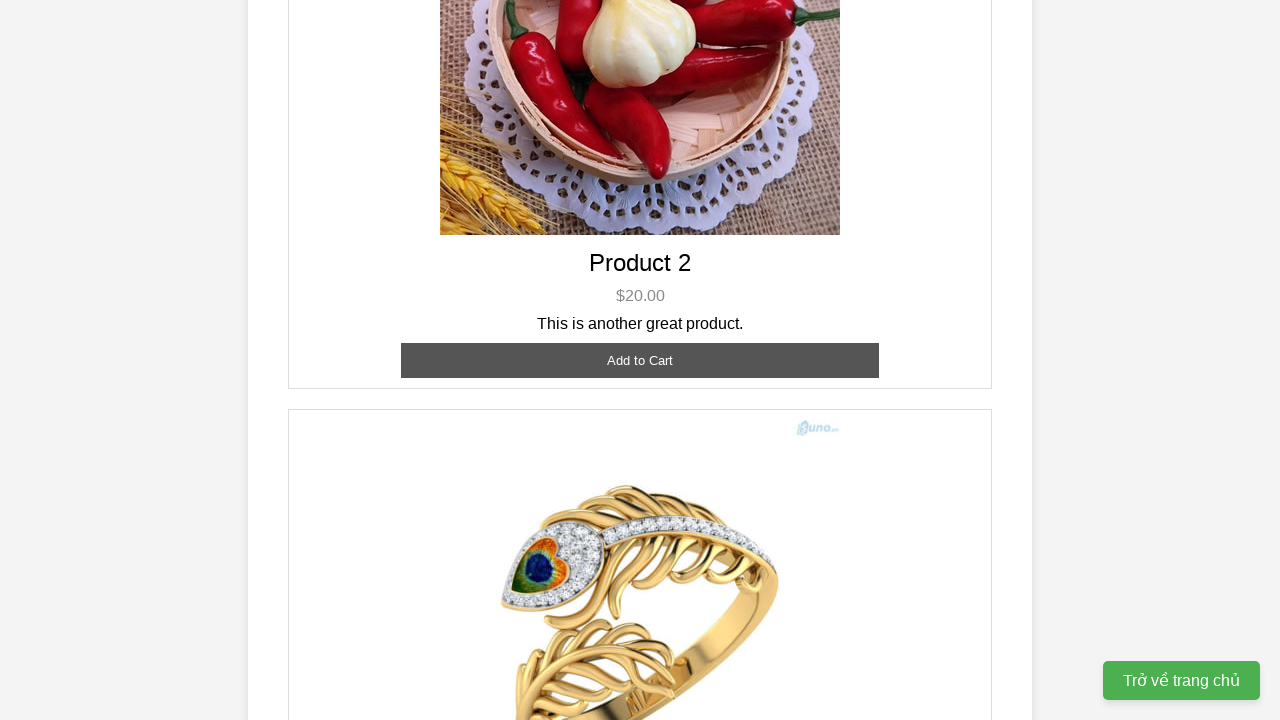

Added product 3 to cart (iteration 1 of 3) at (640, 388) on xpath=//button[@class="add-to-cart" and @data-product-id="3"]
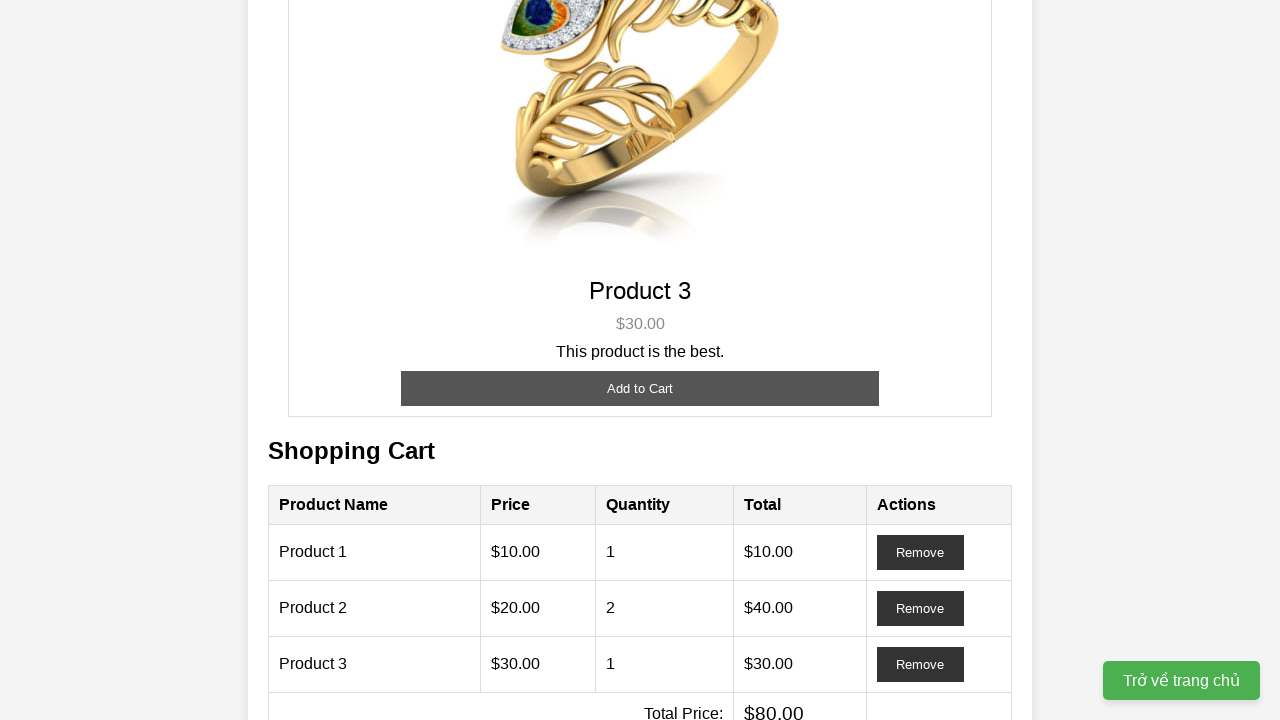

Added product 3 to cart (iteration 2 of 3) at (640, 388) on xpath=//button[@class="add-to-cart" and @data-product-id="3"]
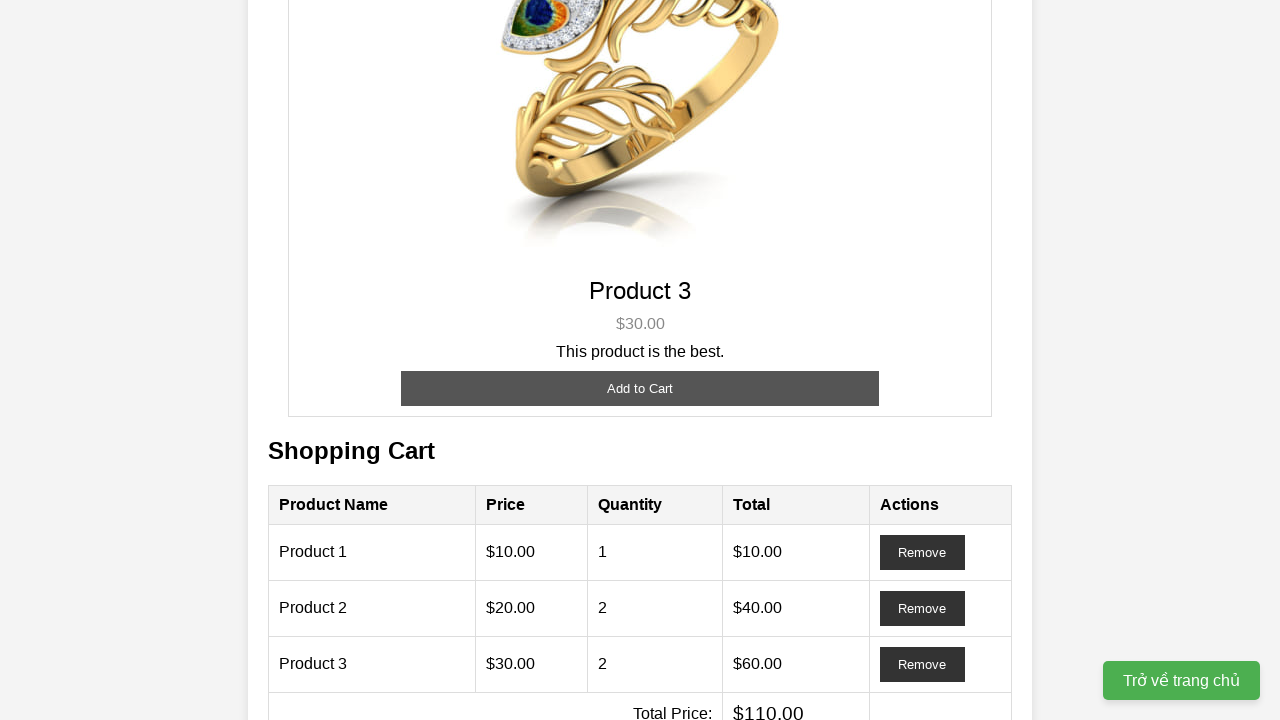

Added product 3 to cart (iteration 3 of 3) at (640, 388) on xpath=//button[@class="add-to-cart" and @data-product-id="3"]
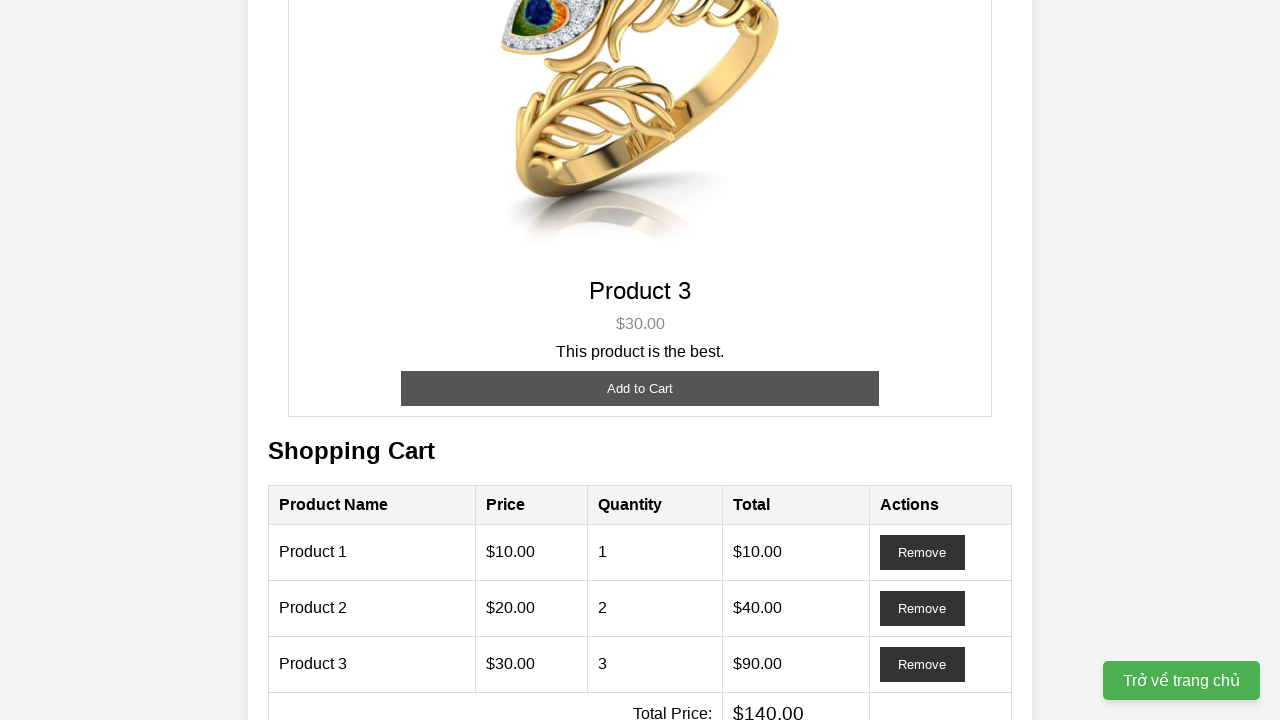

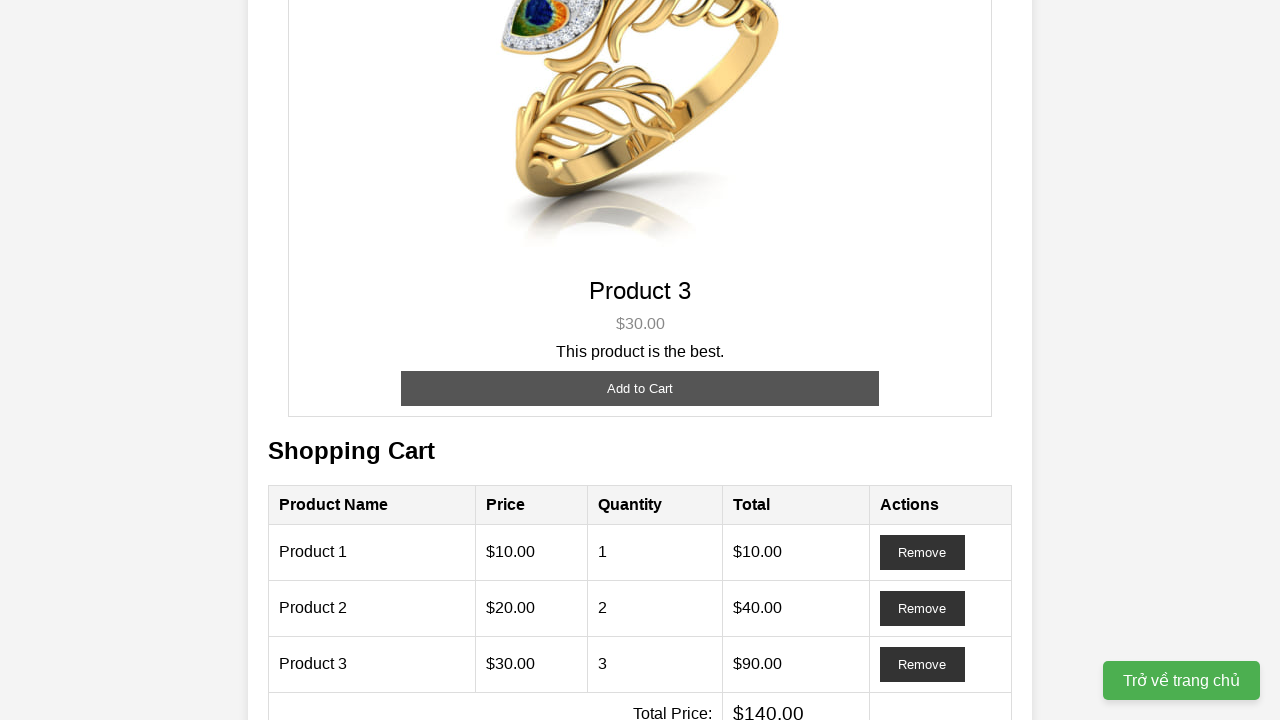